Tests a contact form submission by filling in name, email, and message fields, then submitting the form and handling the success alert

Starting URL: https://idwibwyk.github.io/groom-room/form.html

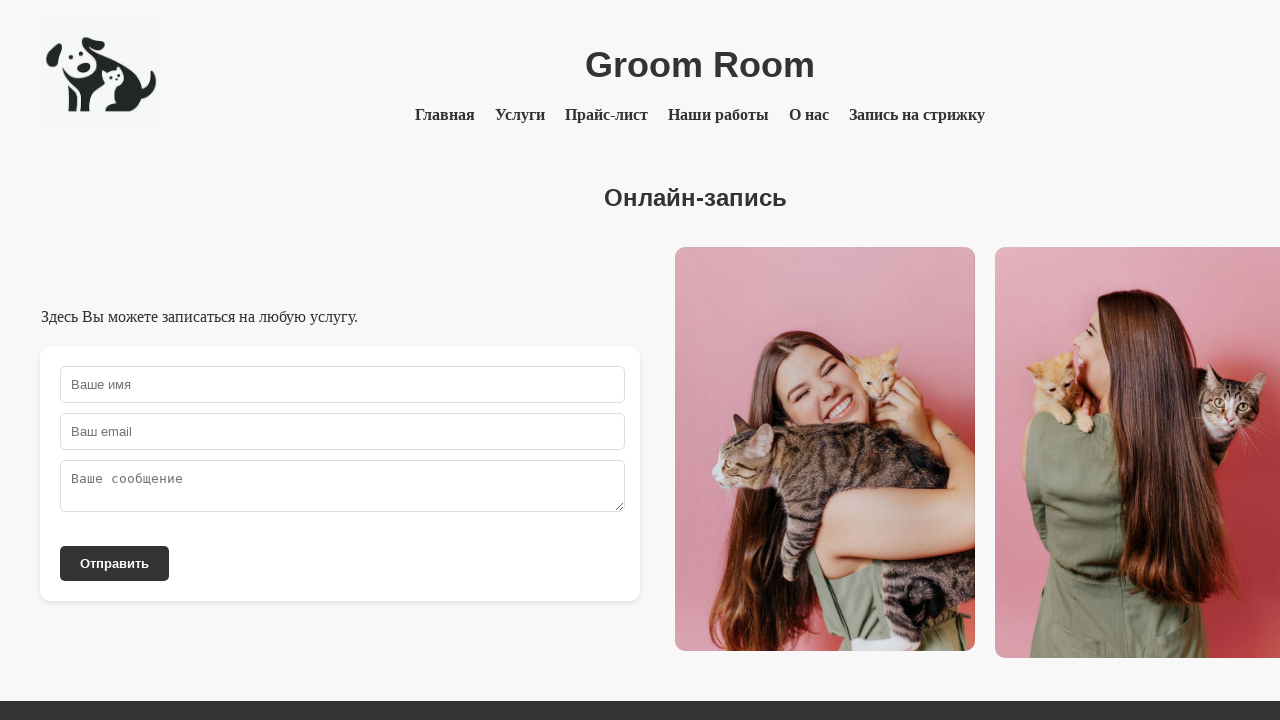

Navigated to contact form page
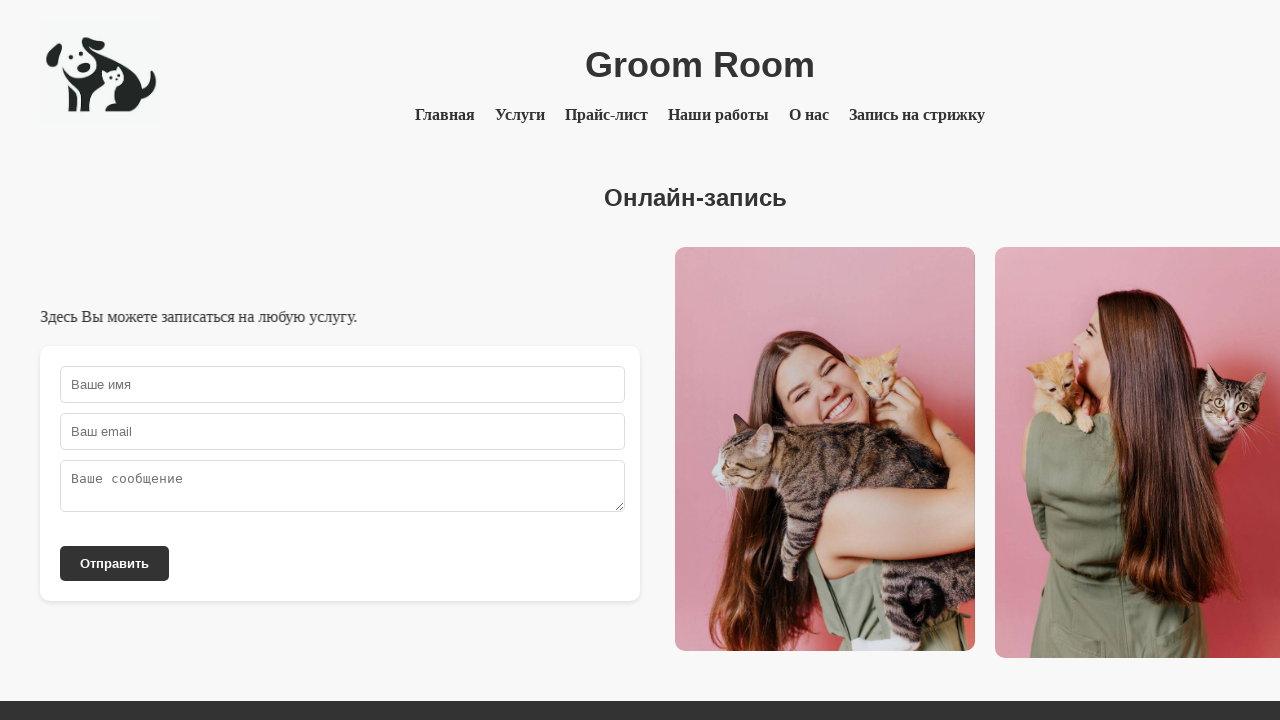

Filled name field with 'Тест Тестов' on #name
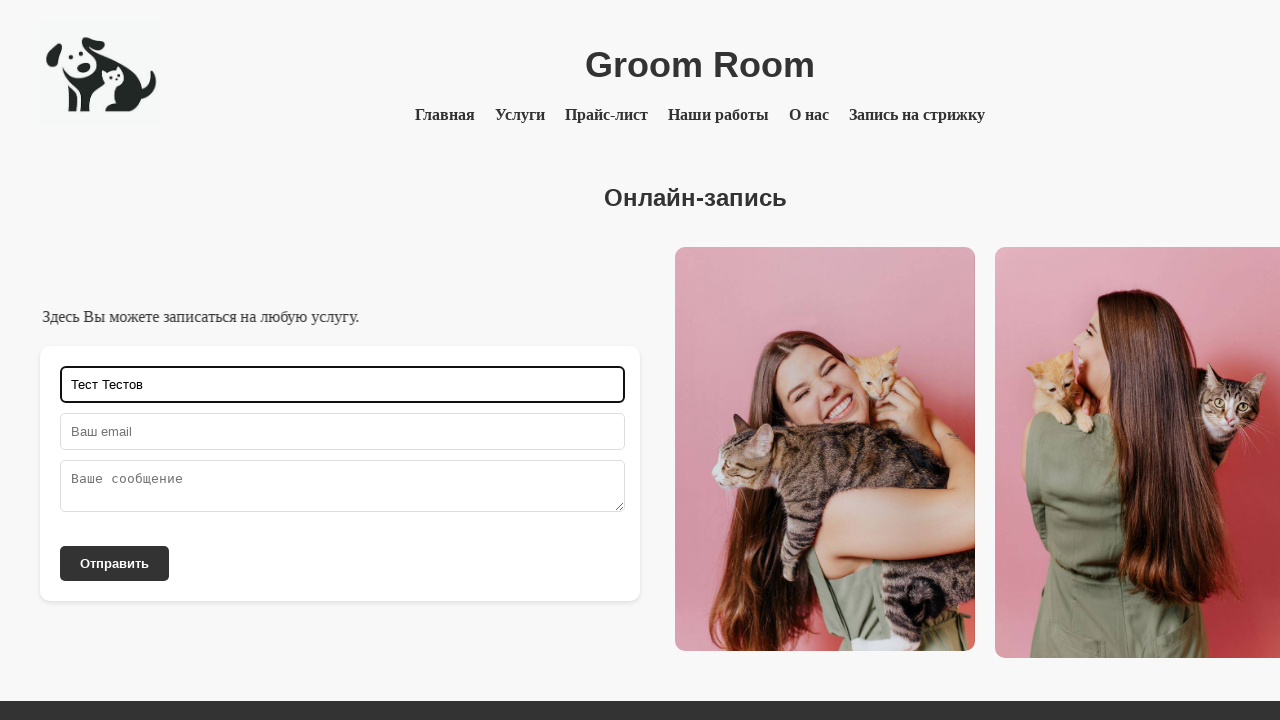

Filled email field with 'test@example.com' on #email
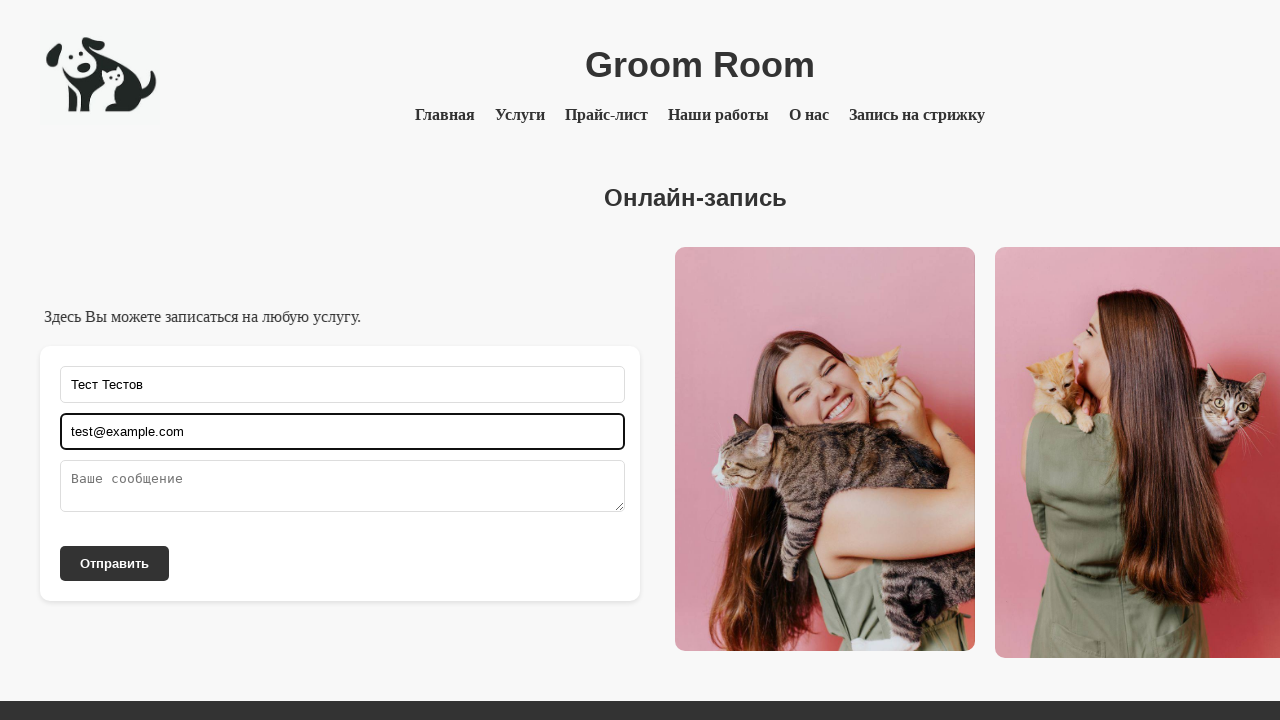

Filled message field with 'Хочу записаться на стрижку пуделя!' on #message
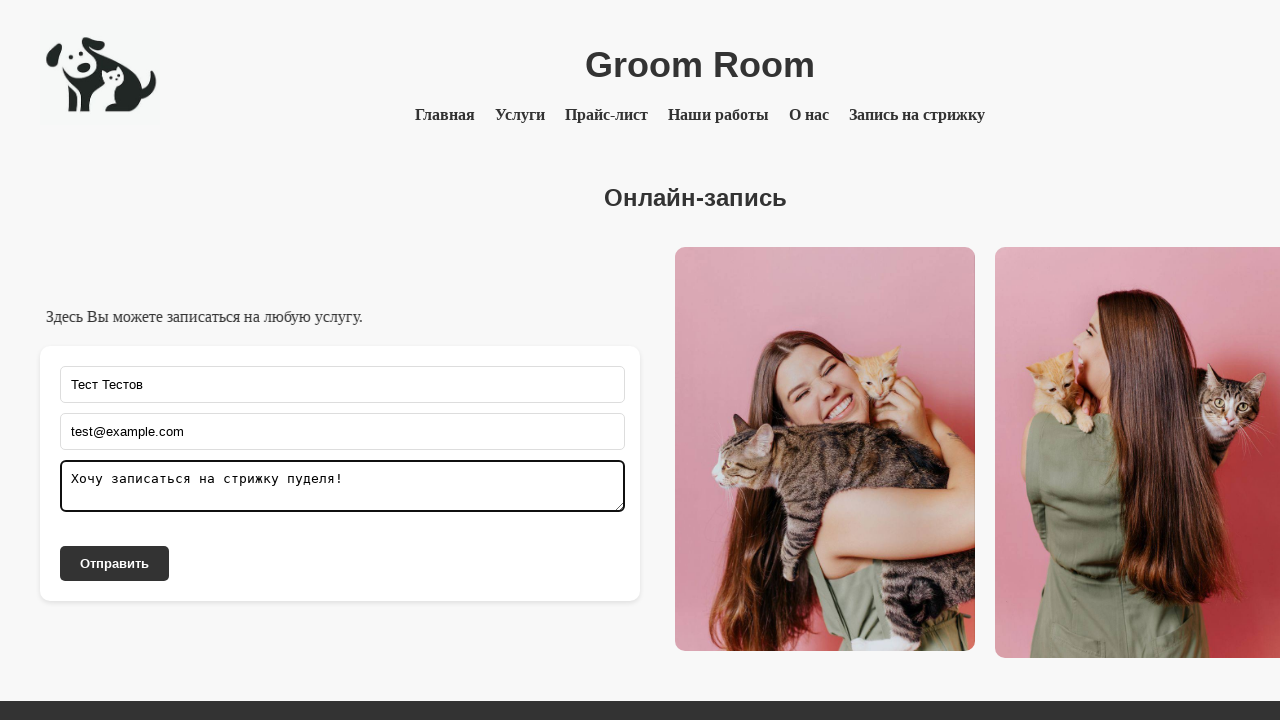

Clicked submit button to send form at (114, 563) on button[type='submit']
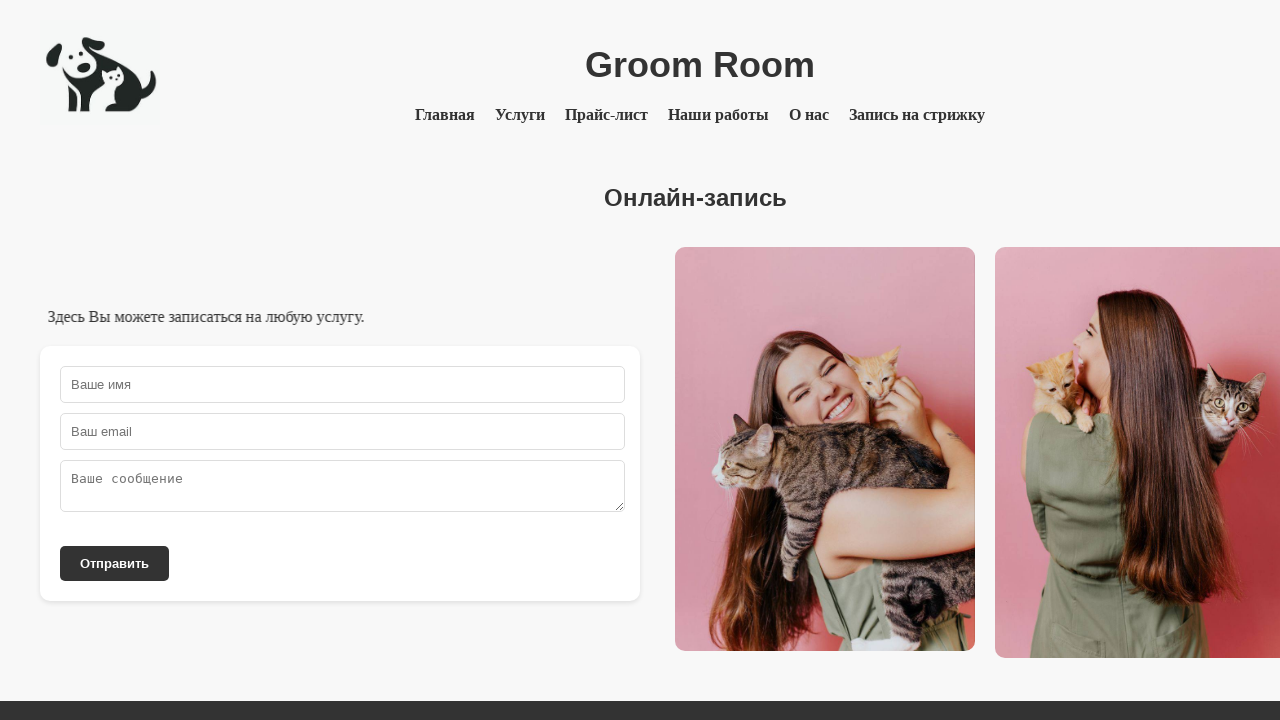

Accepted success alert dialog
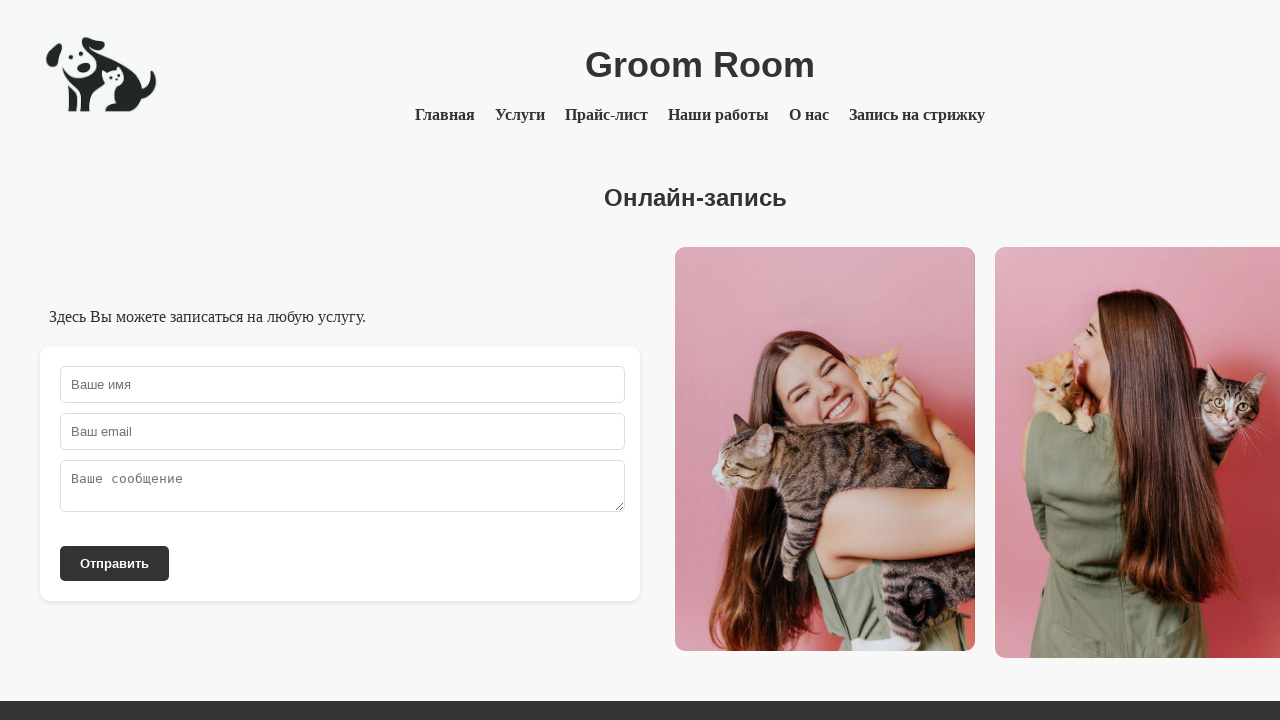

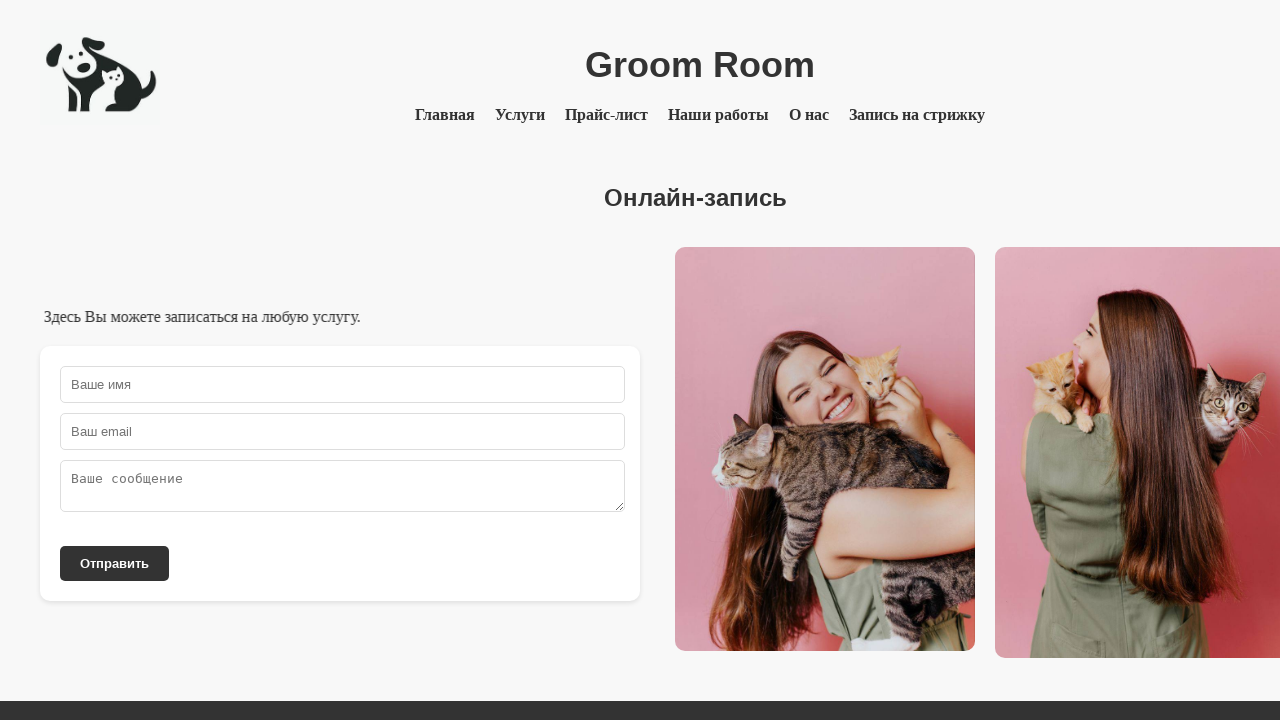